Tests a button click functionality on a demo registration page by clicking a button 4 times in a loop and verifying the button remains accessible after each click.

Starting URL: http://demo.automationtesting.in/Register.html

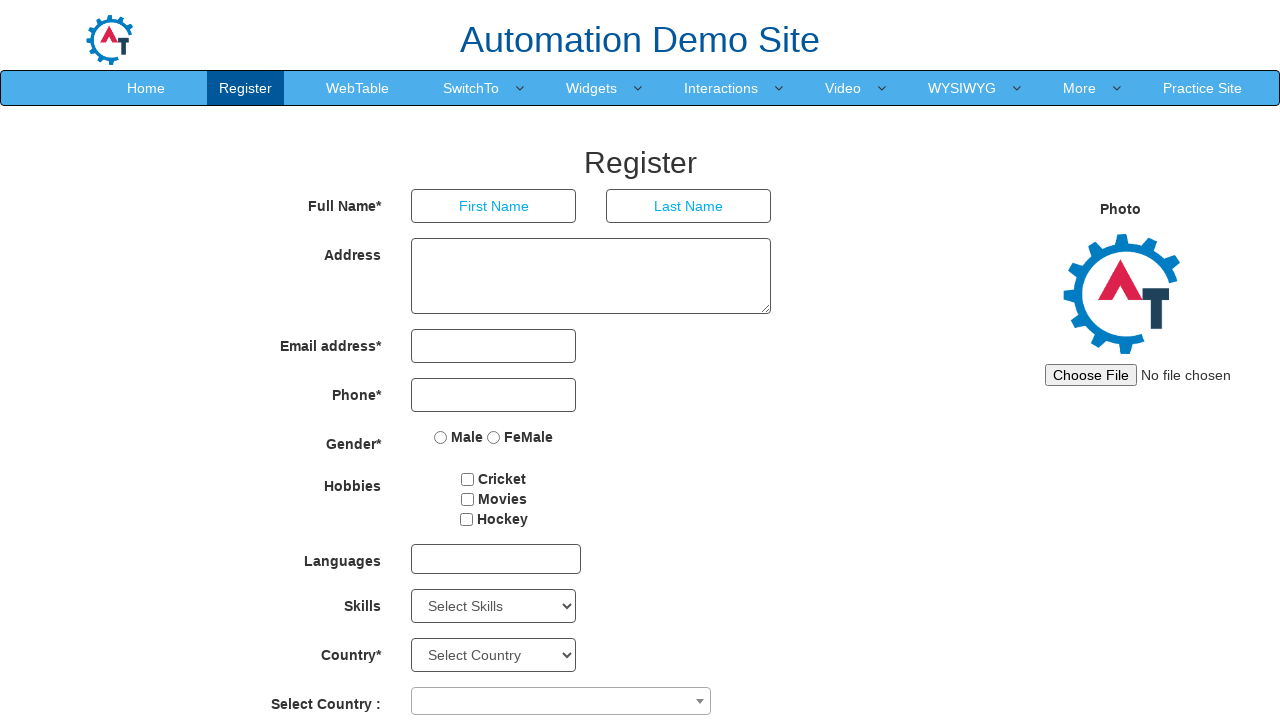

Set viewport size to 1920x1080
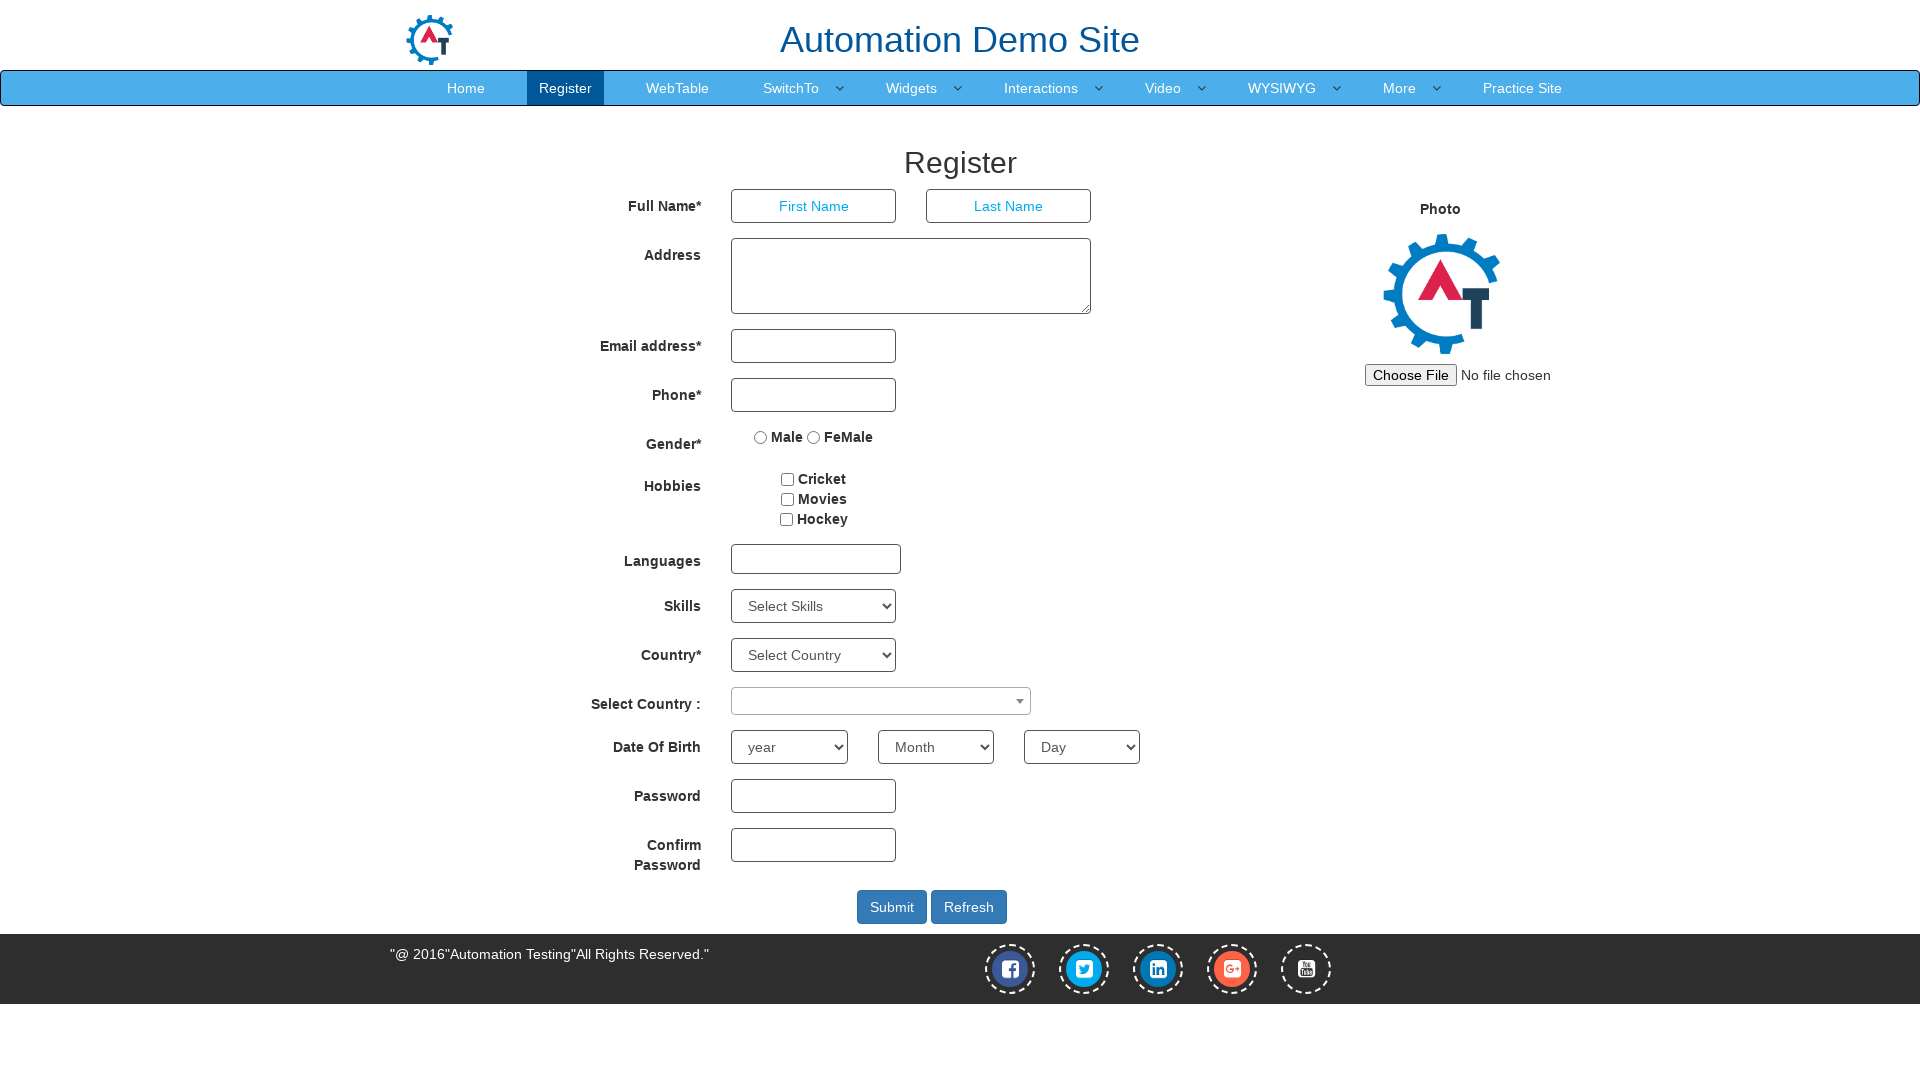

Waited 2 seconds for page to load
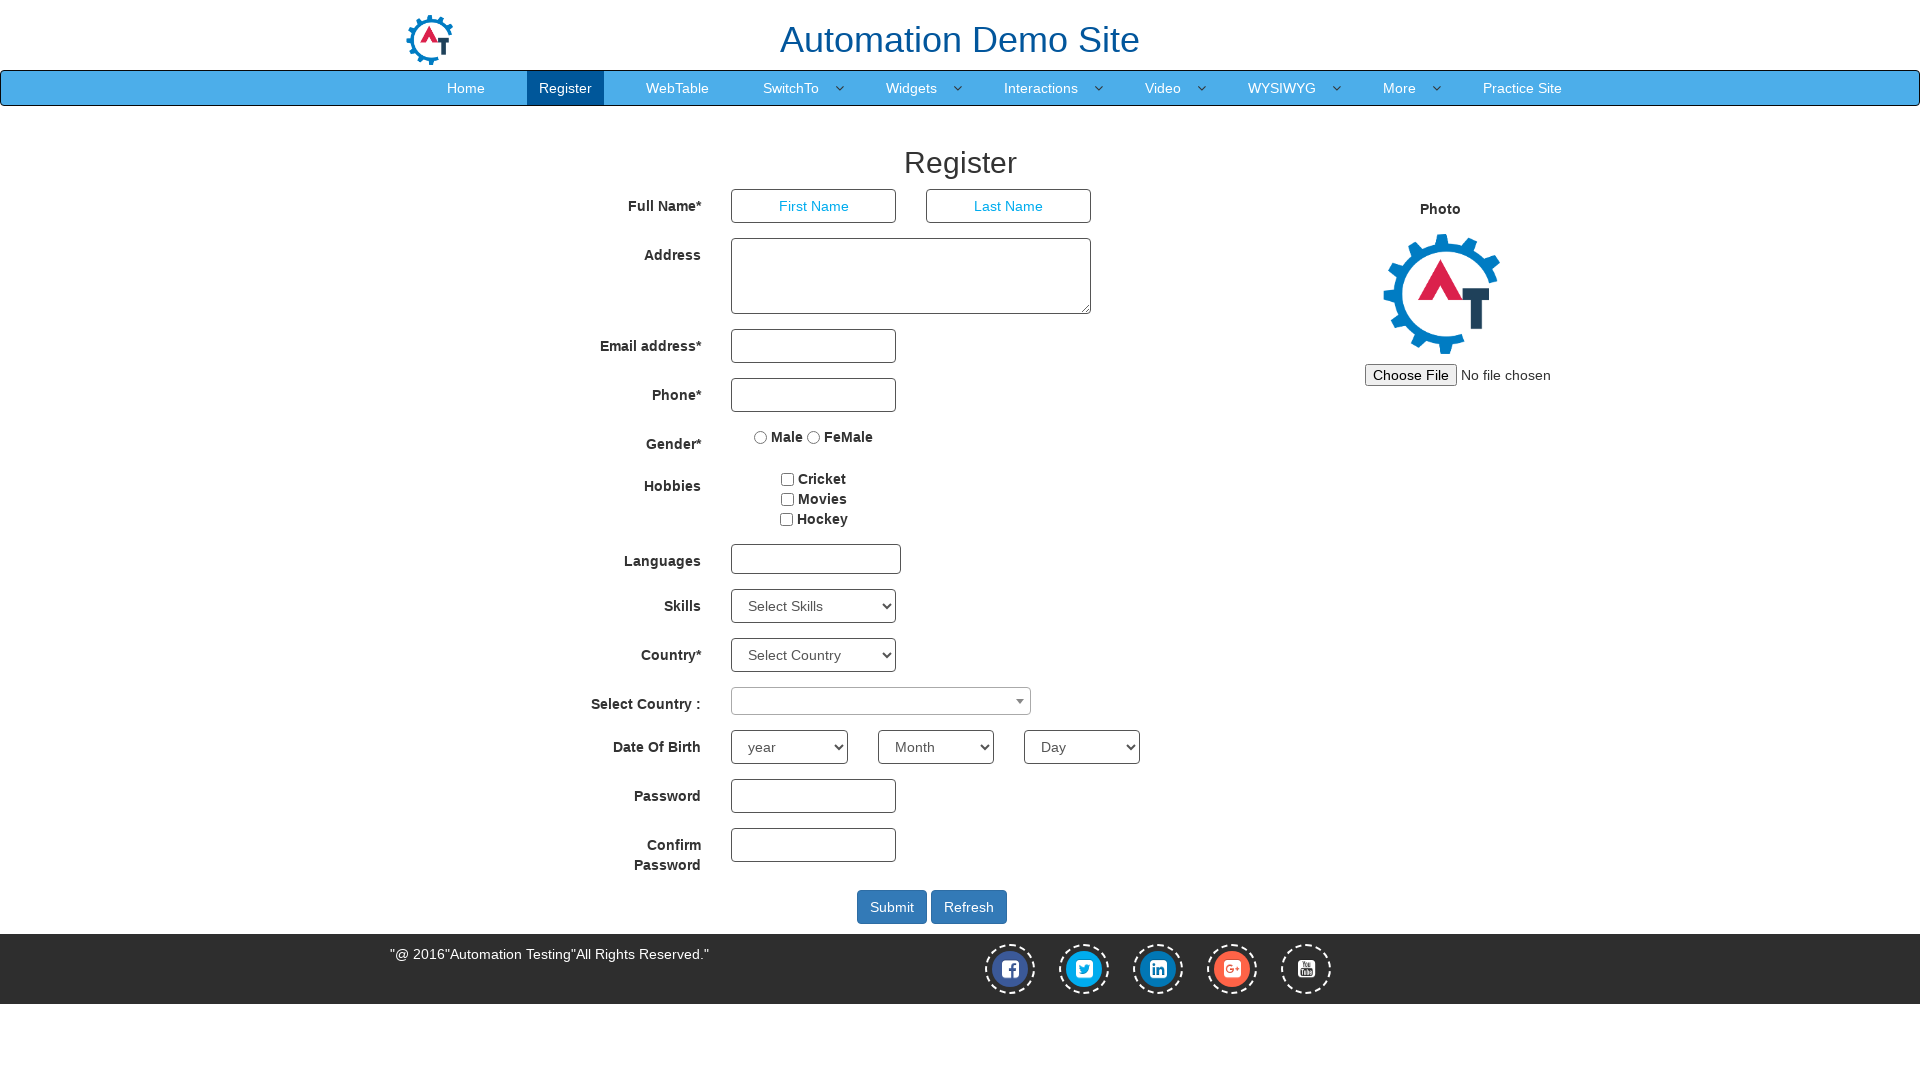

Clicked button (iteration 1) at (969, 907) on #Button1[type='button']
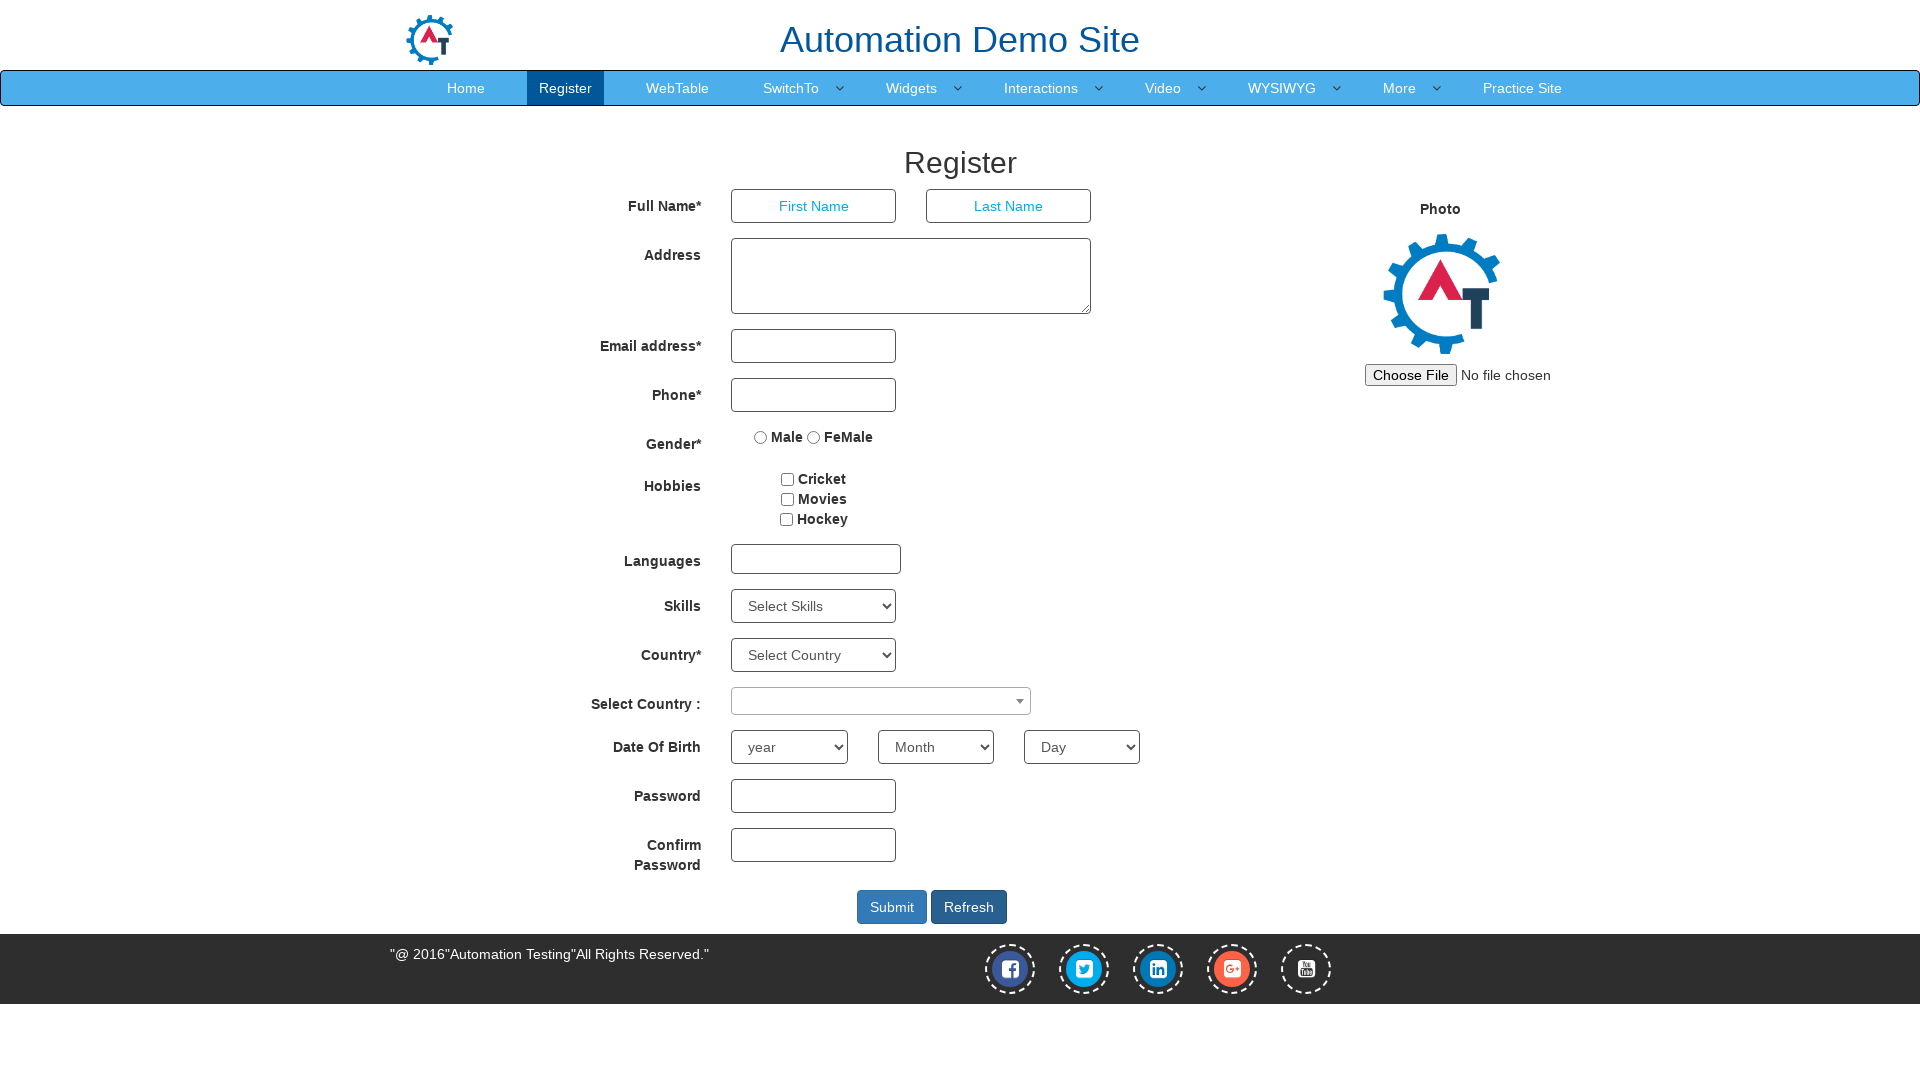

Waited 2 seconds for updates after button click (iteration 1)
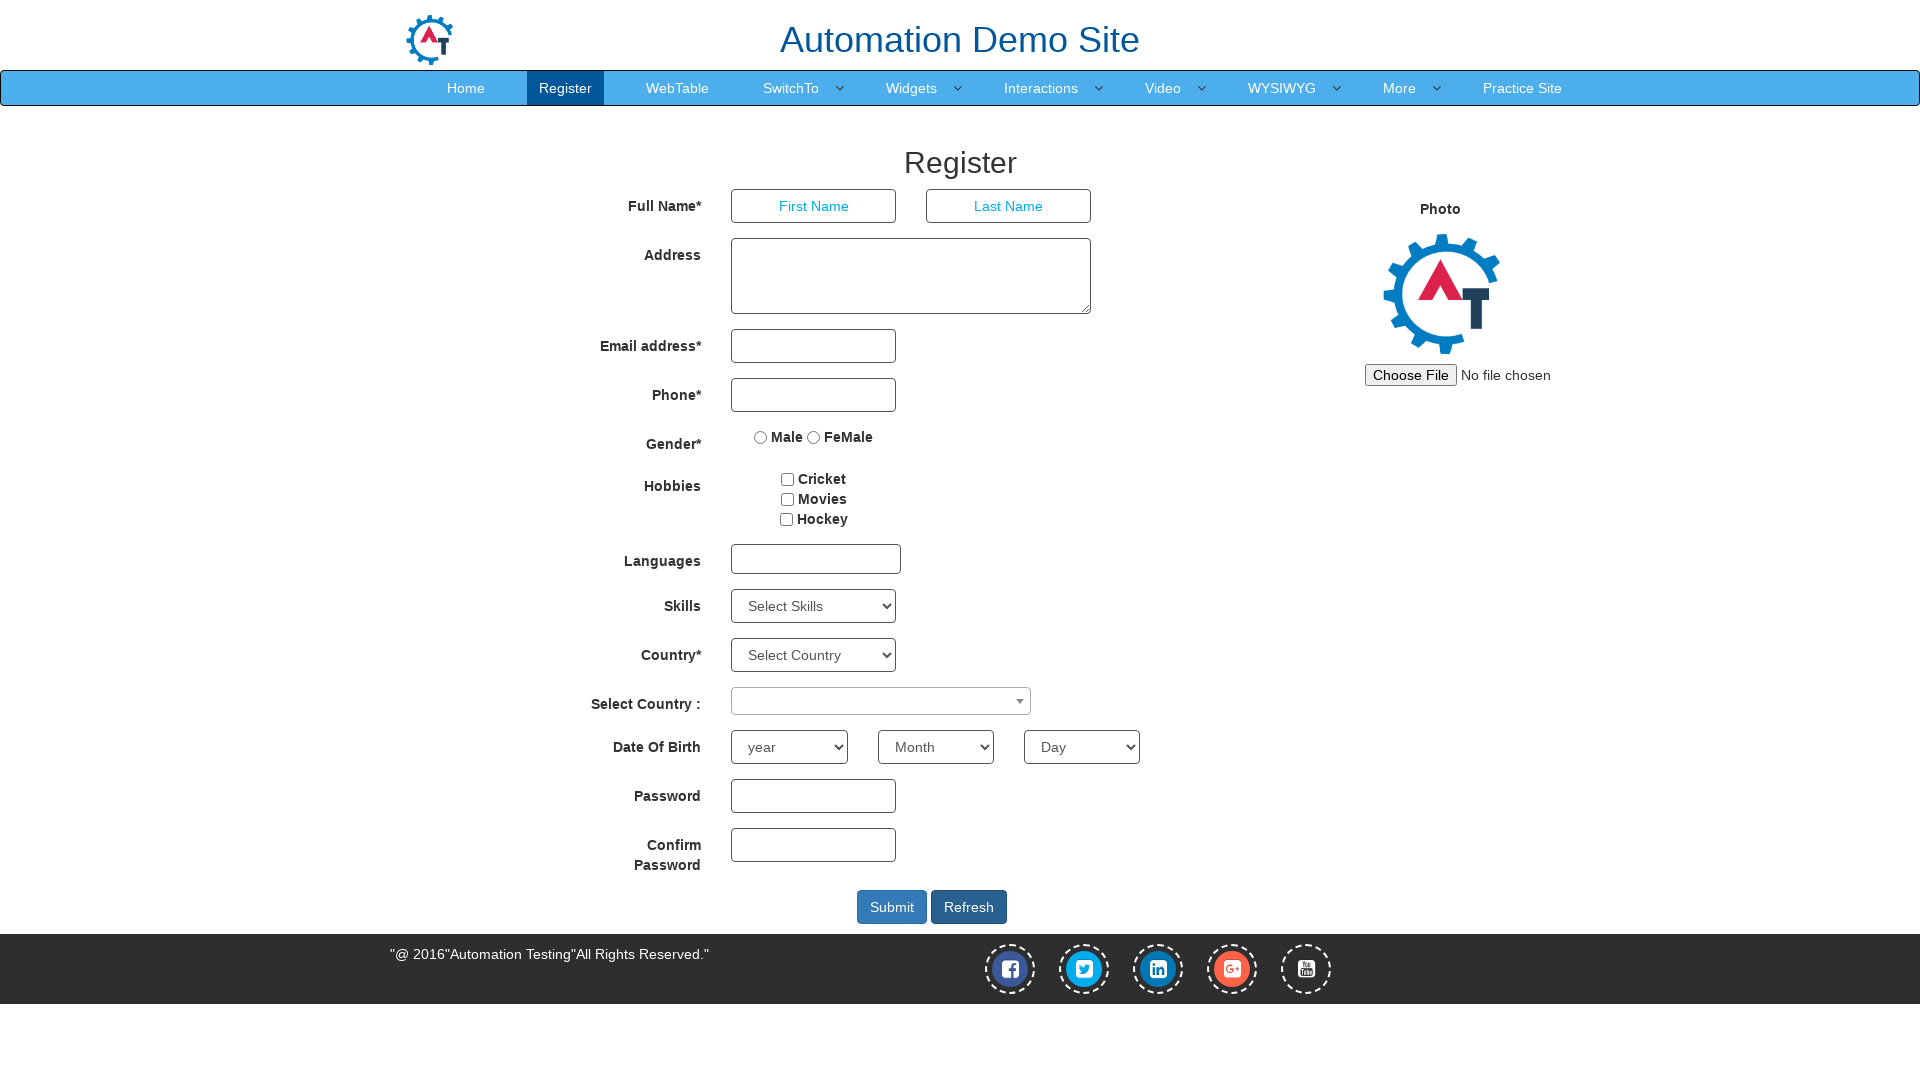

Verified button is visible and accessible (iteration 1)
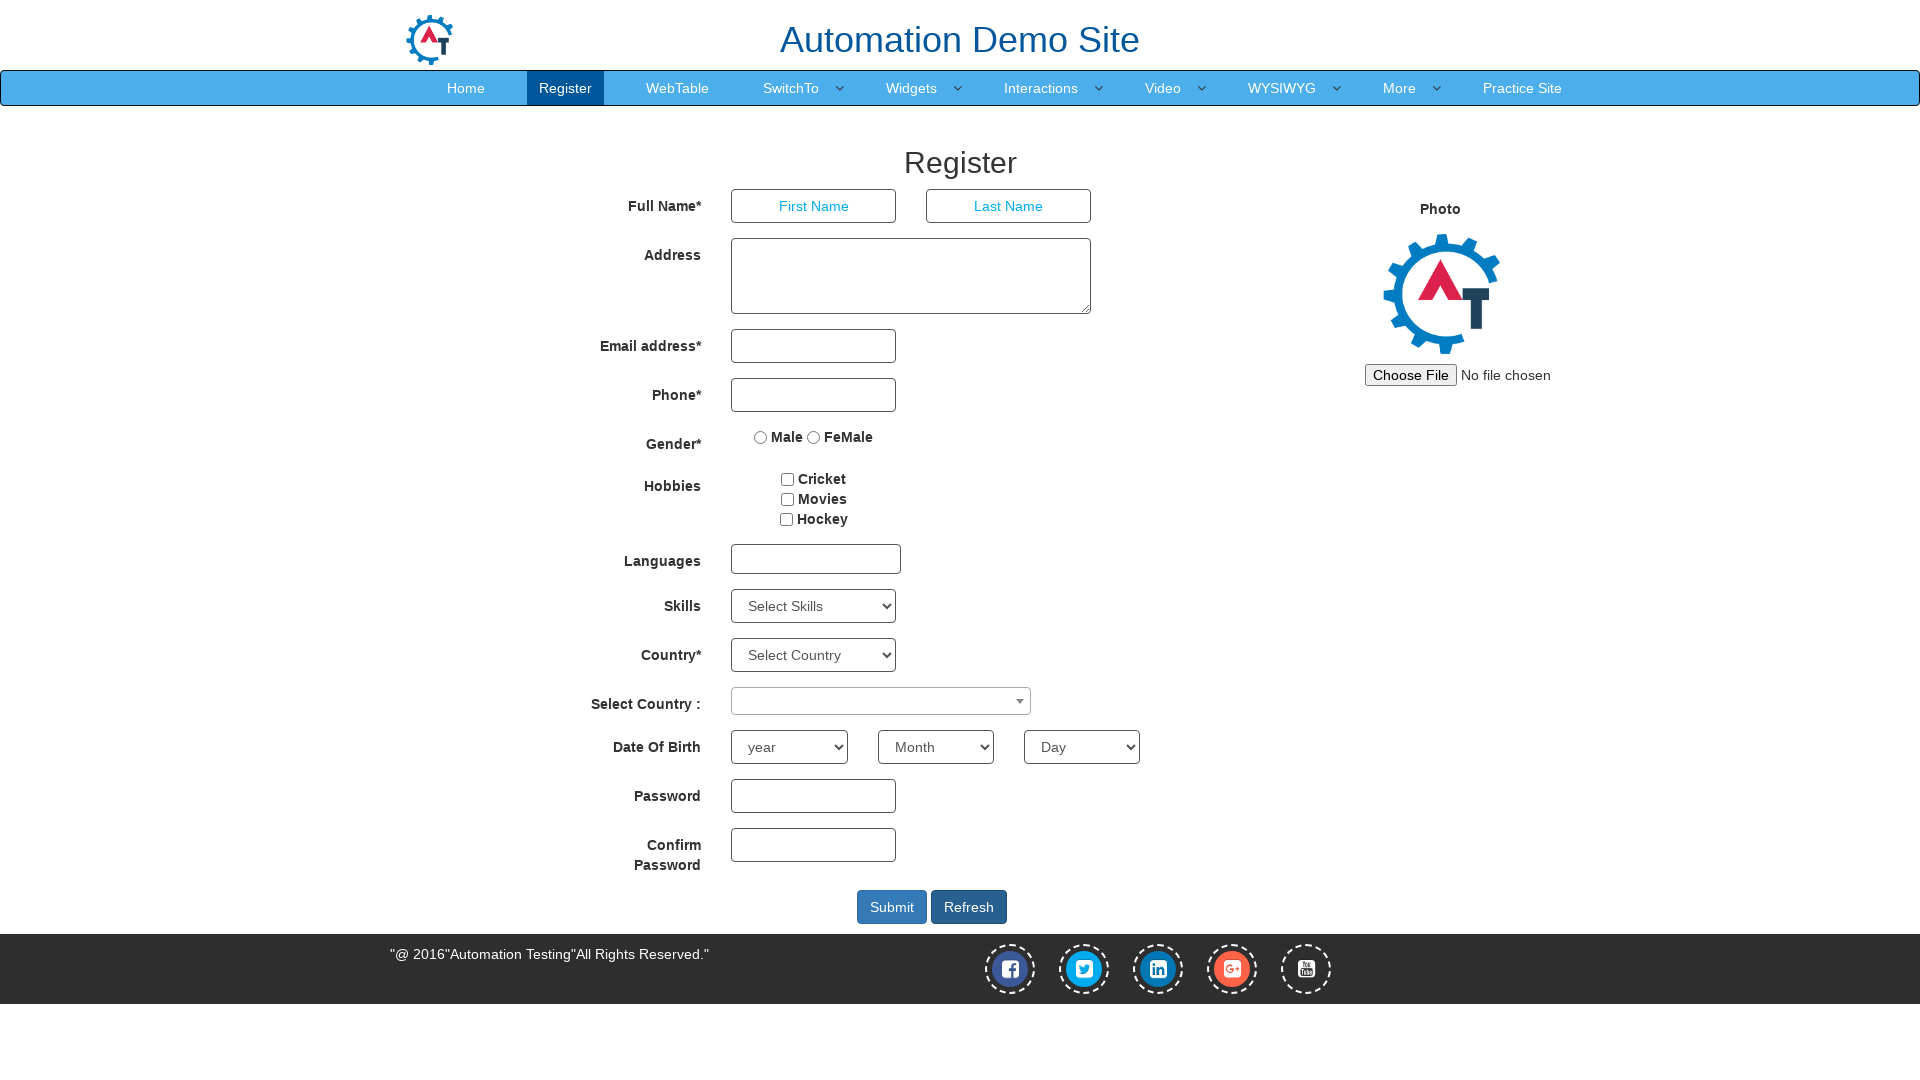

Clicked button (iteration 2) at (969, 907) on #Button1[type='button']
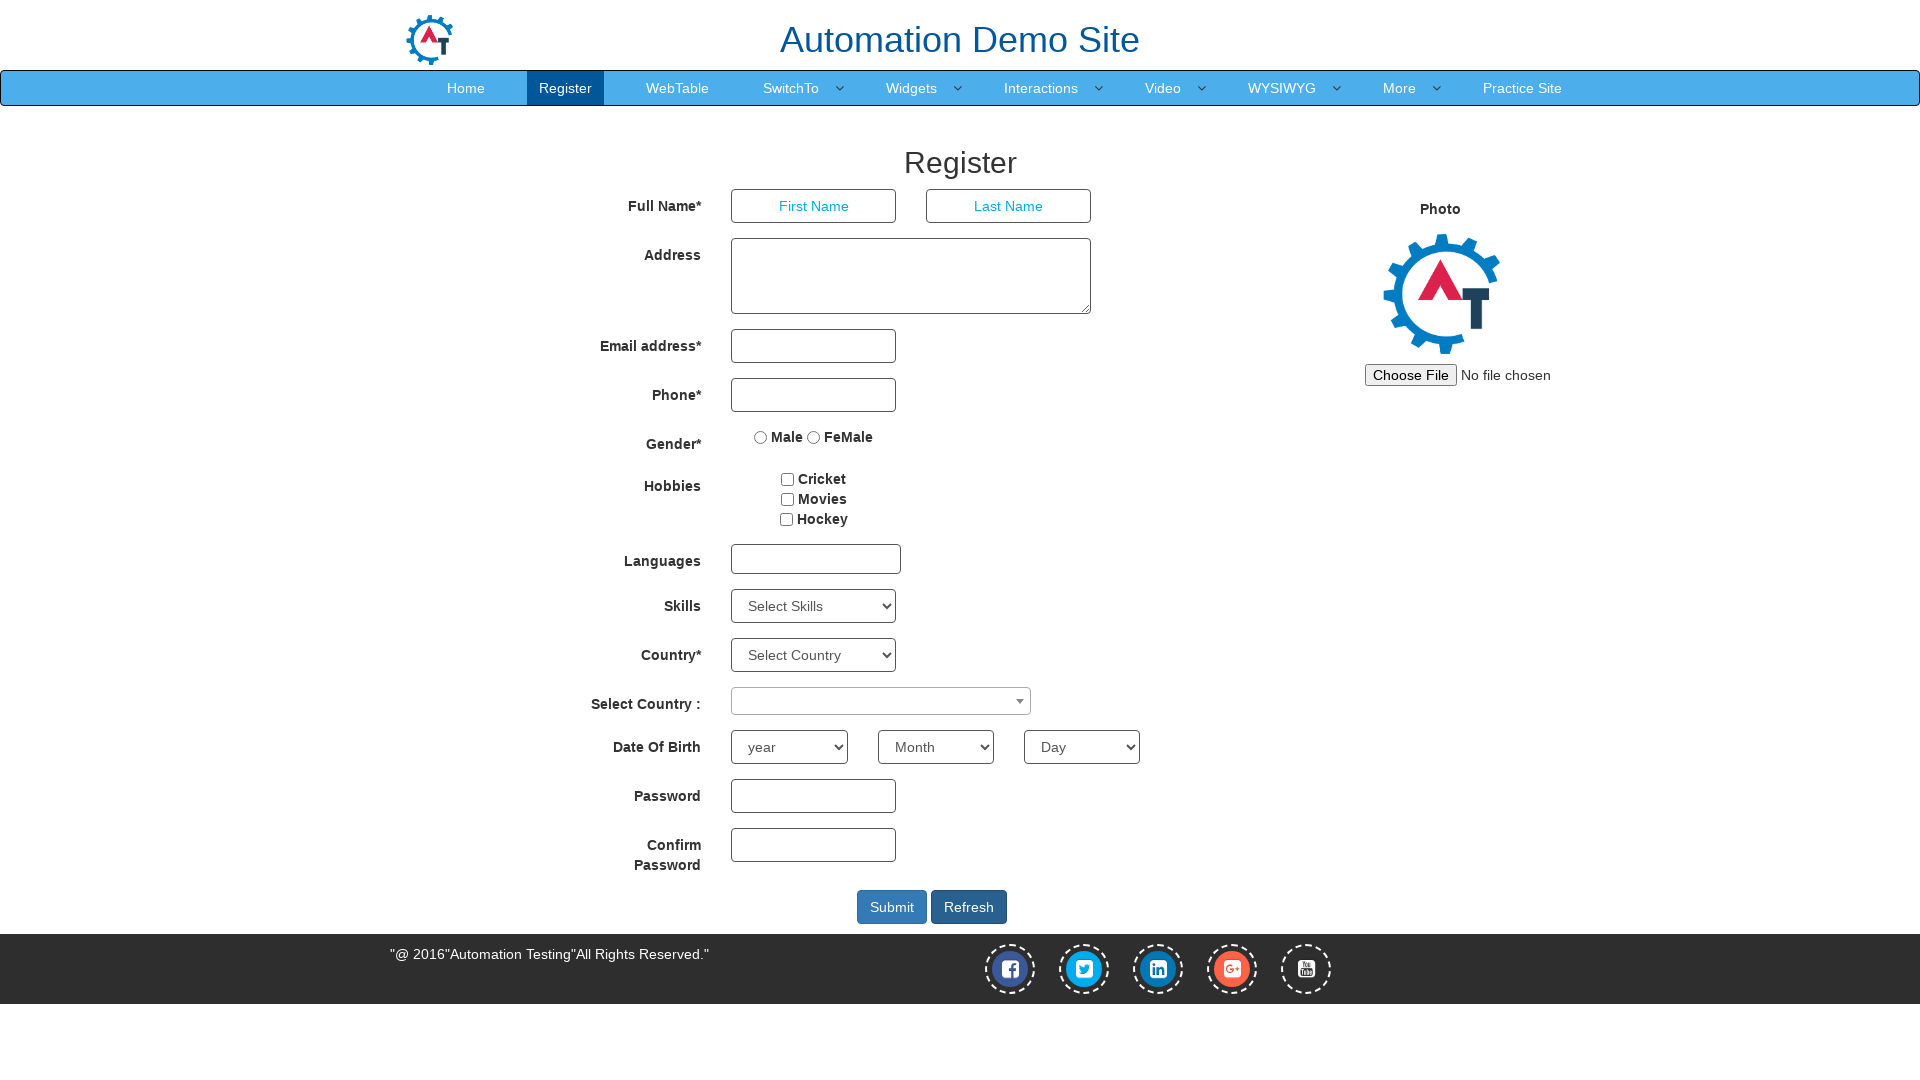

Waited 2 seconds for updates after button click (iteration 2)
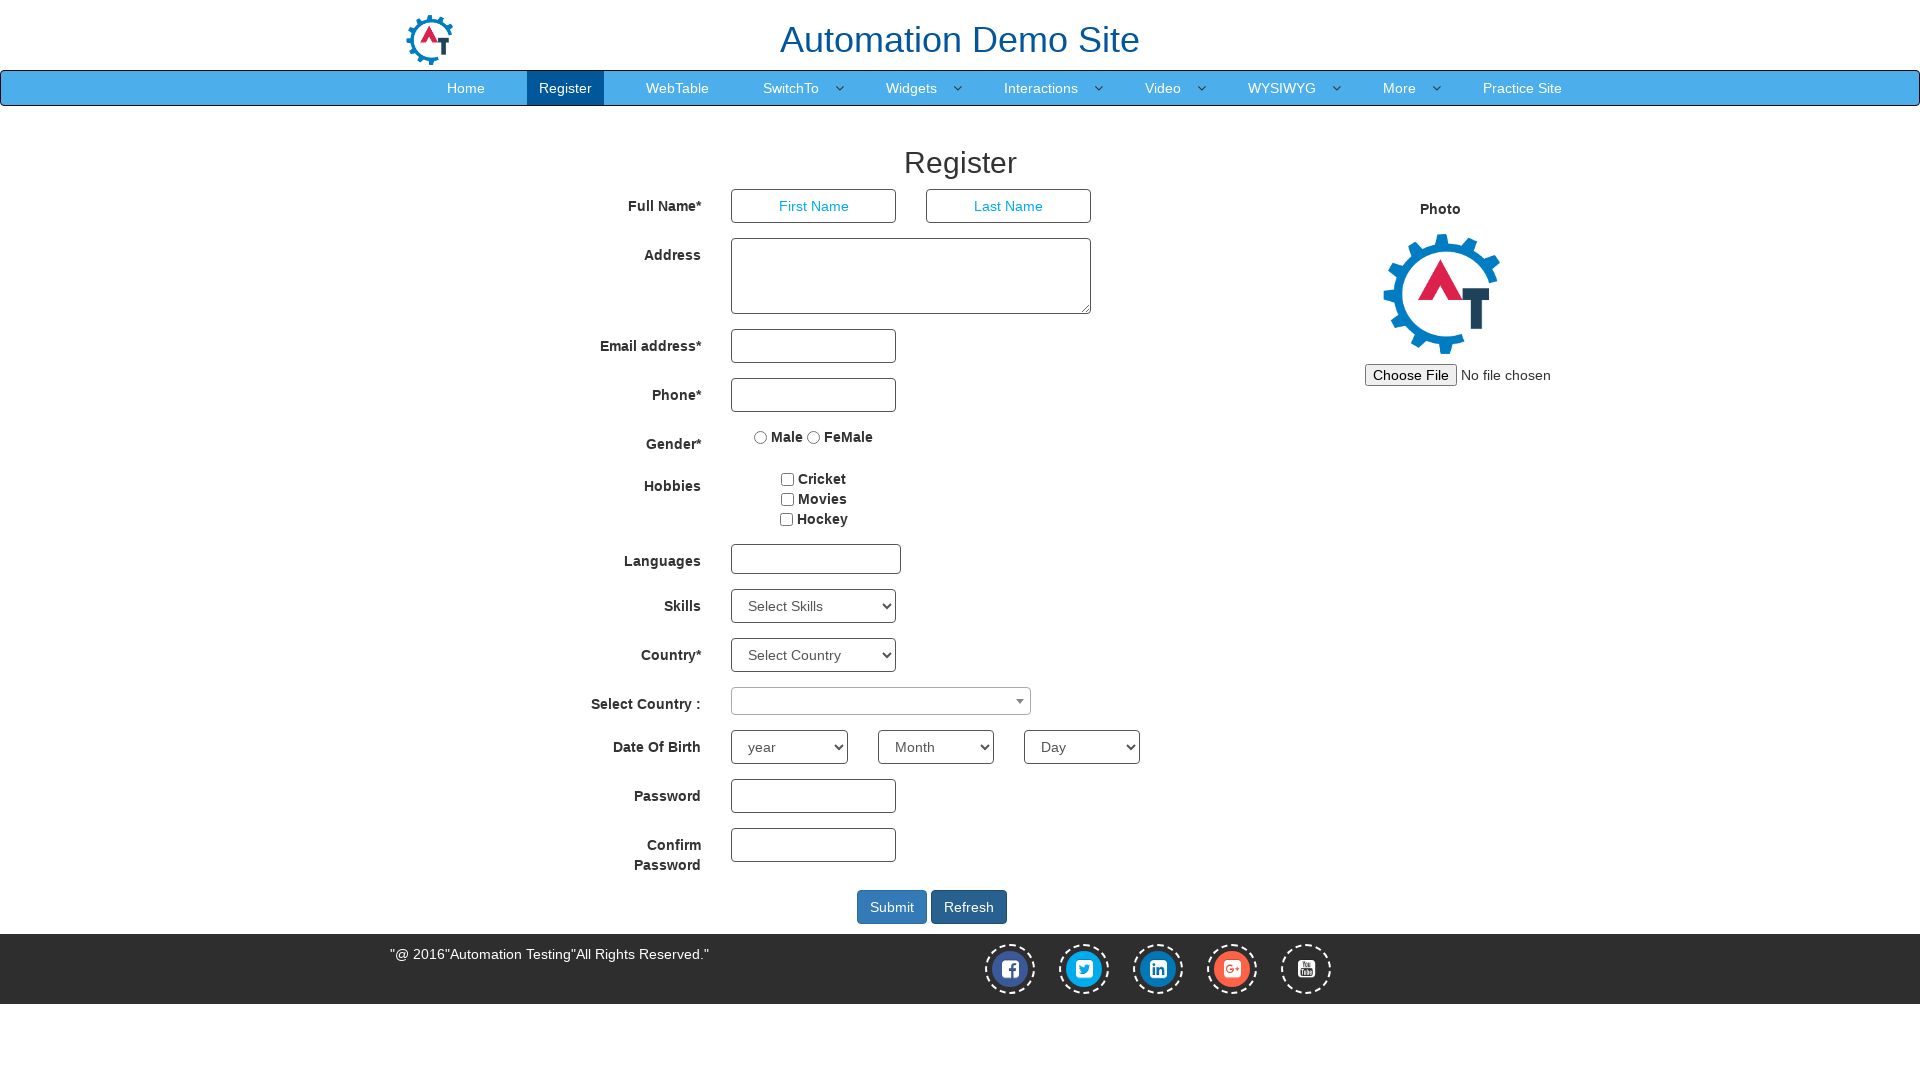

Verified button is visible and accessible (iteration 2)
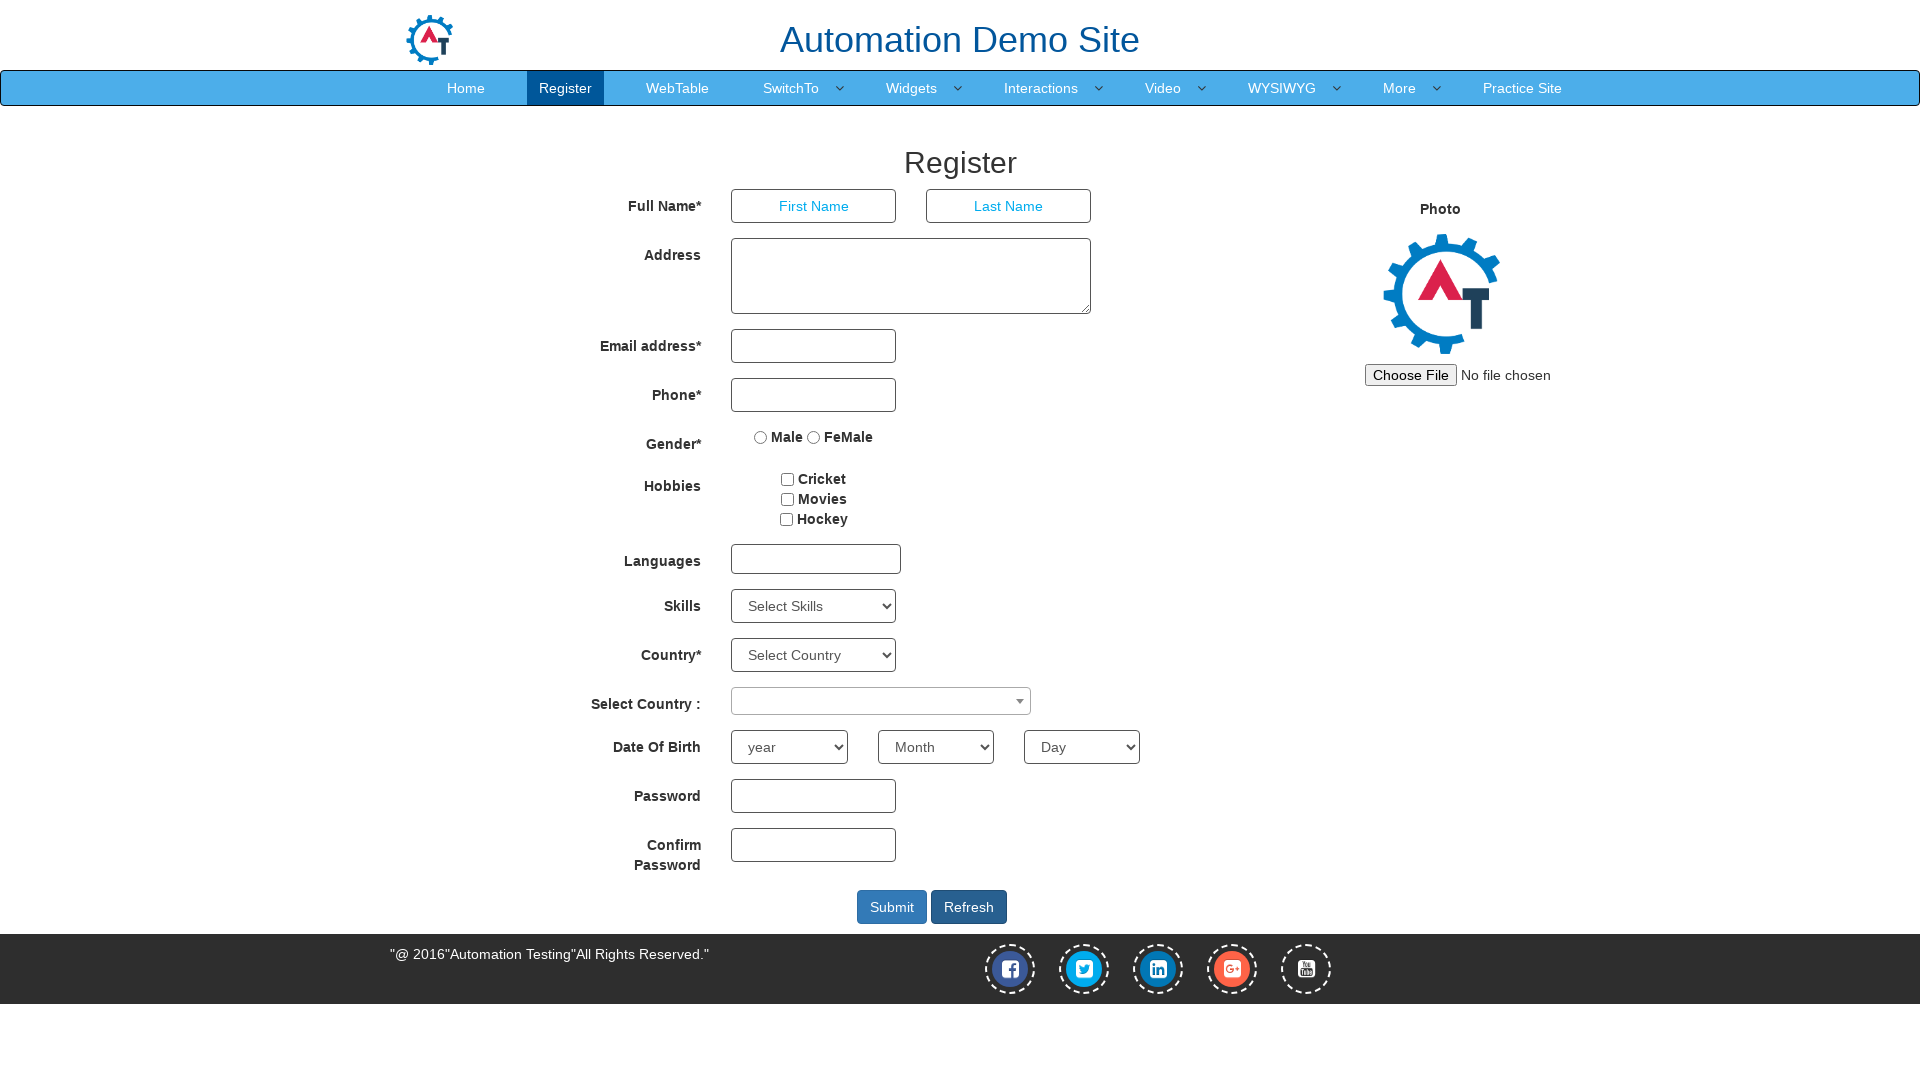

Clicked button (iteration 3) at (969, 907) on #Button1[type='button']
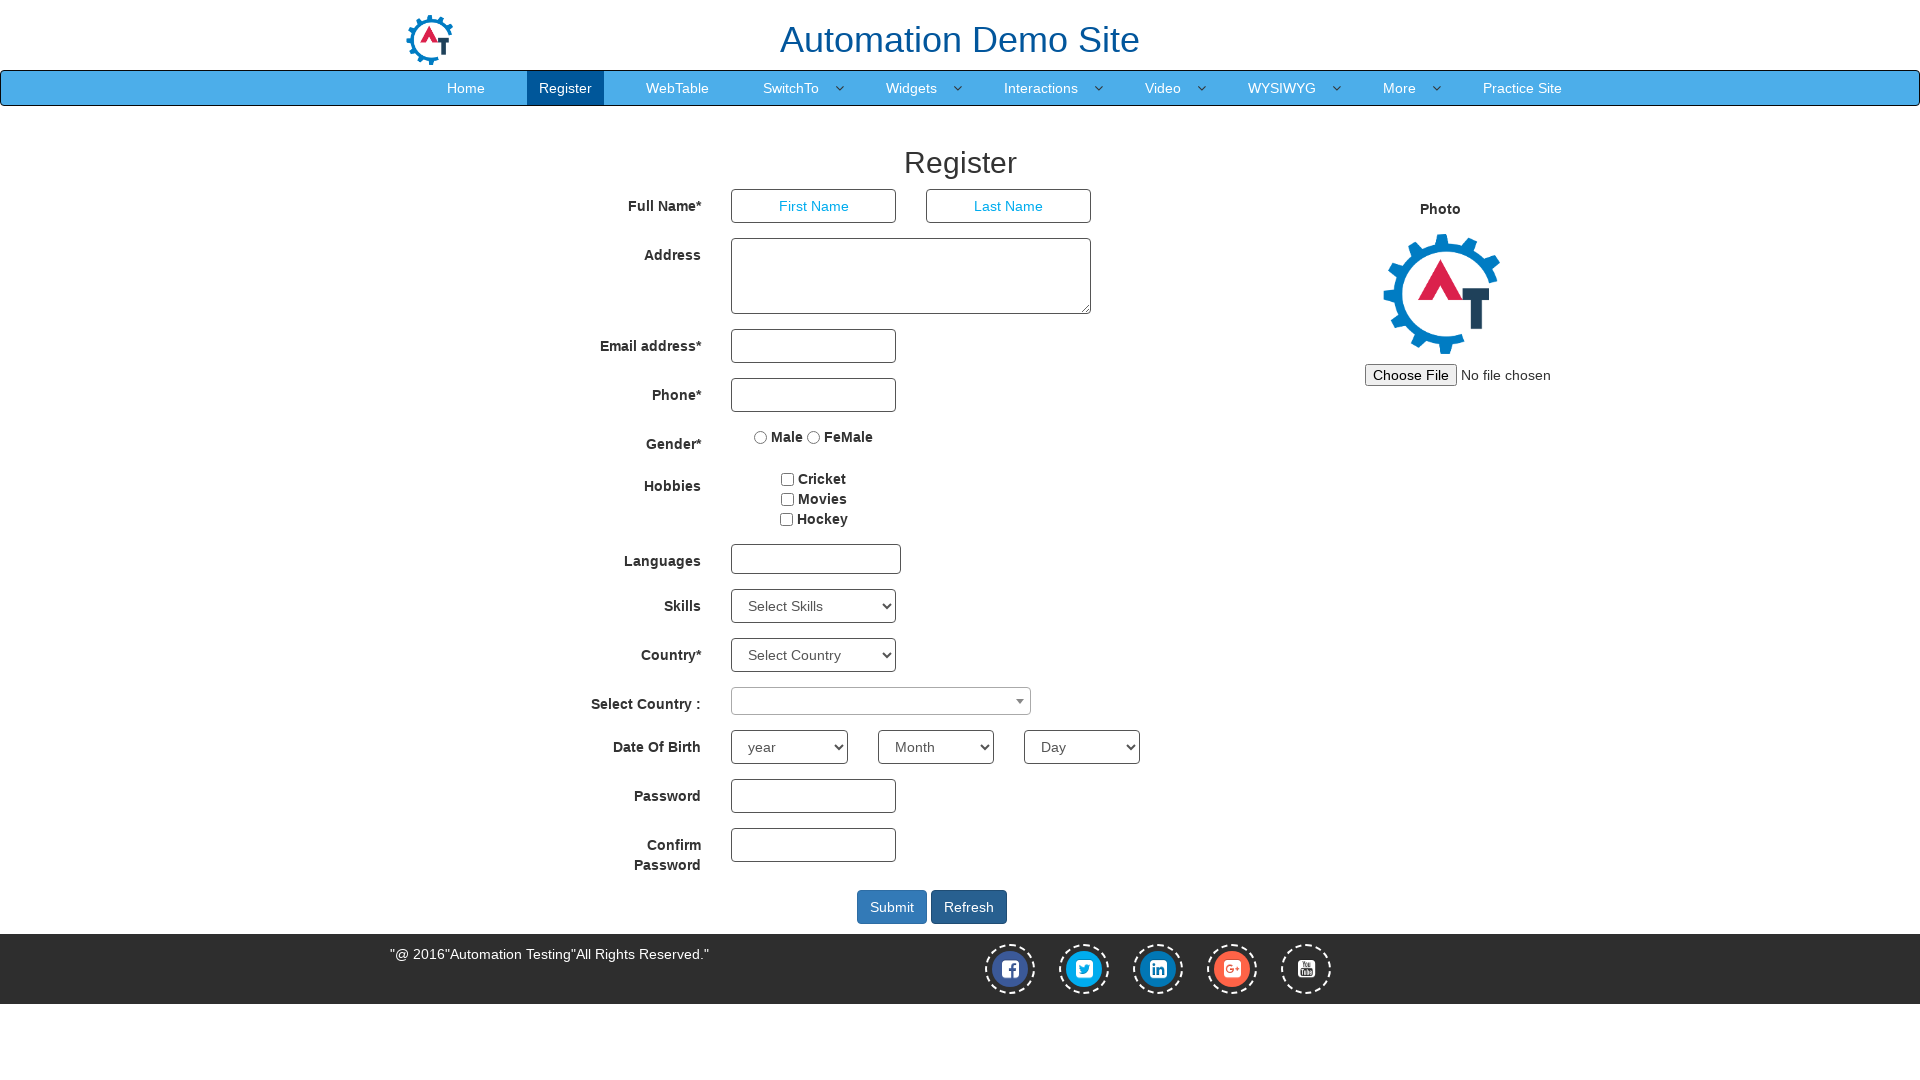

Waited 2 seconds for updates after button click (iteration 3)
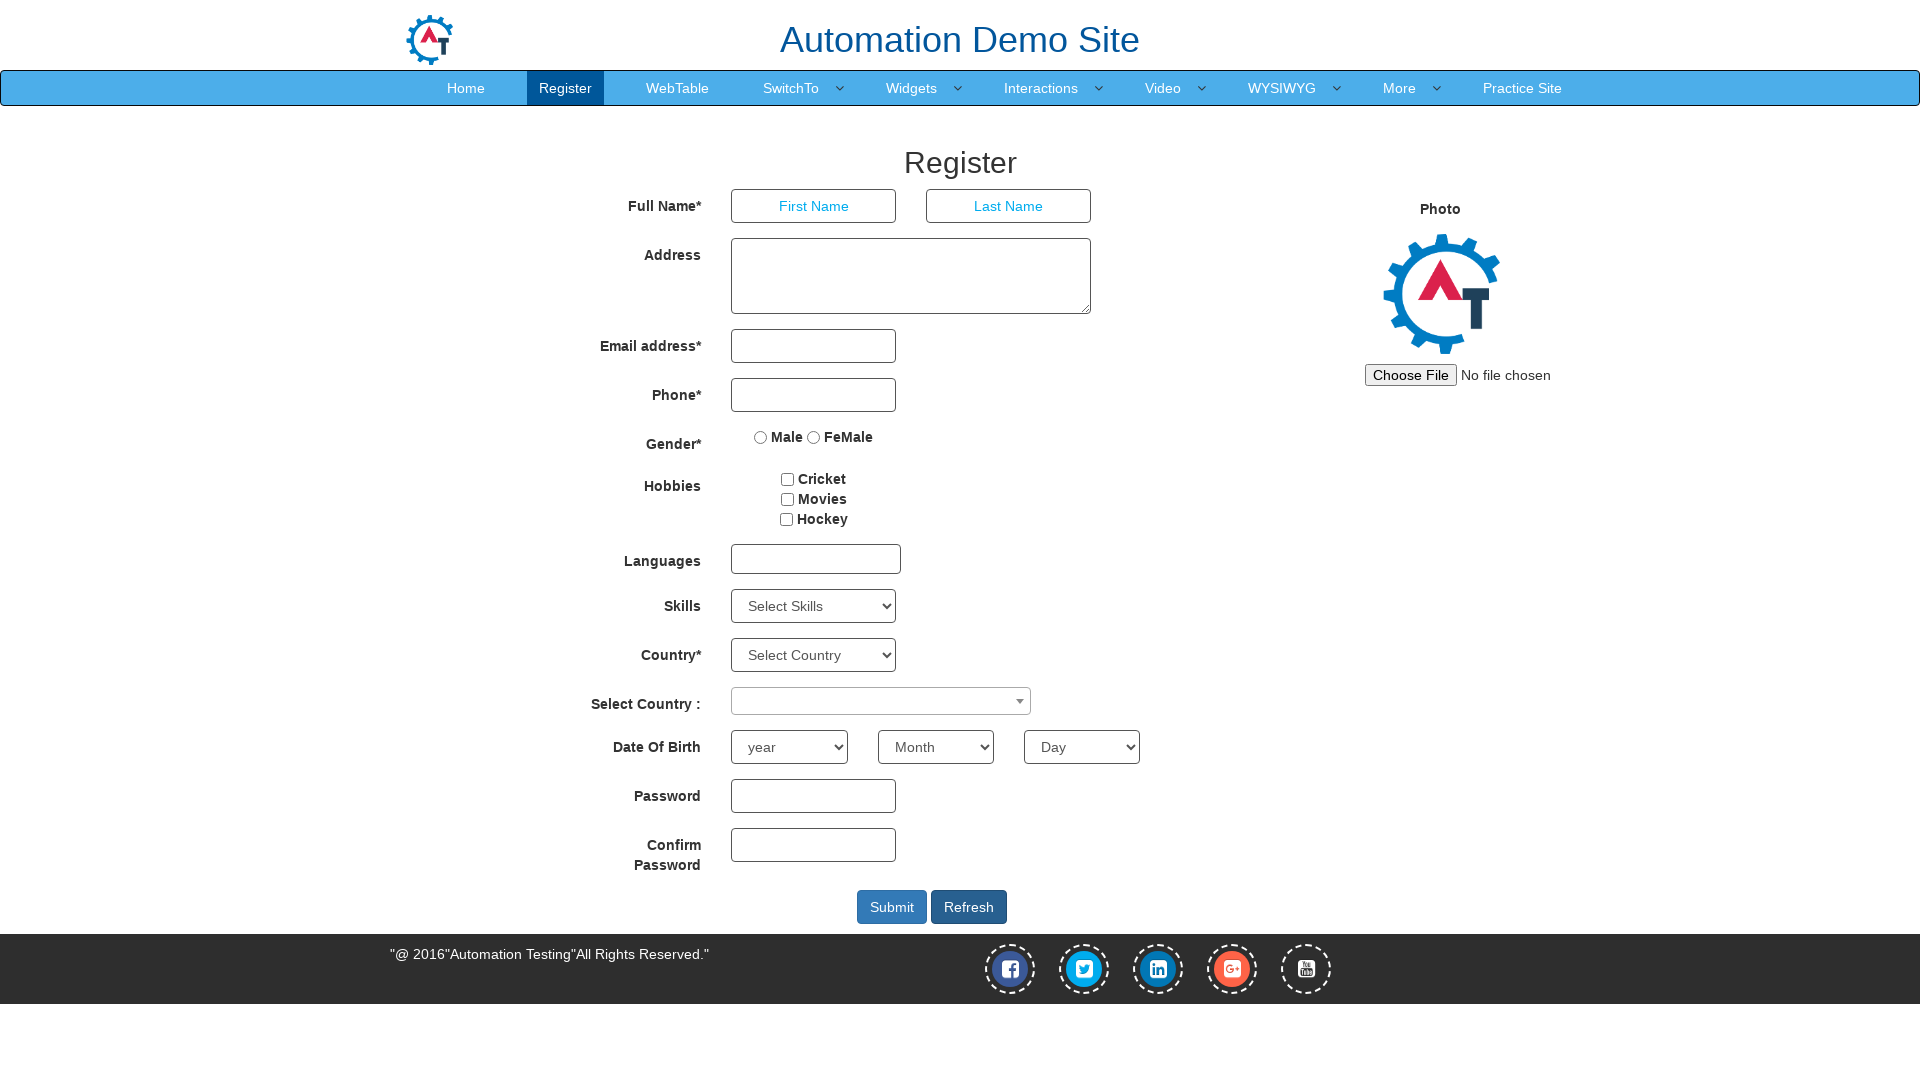

Verified button is visible and accessible (iteration 3)
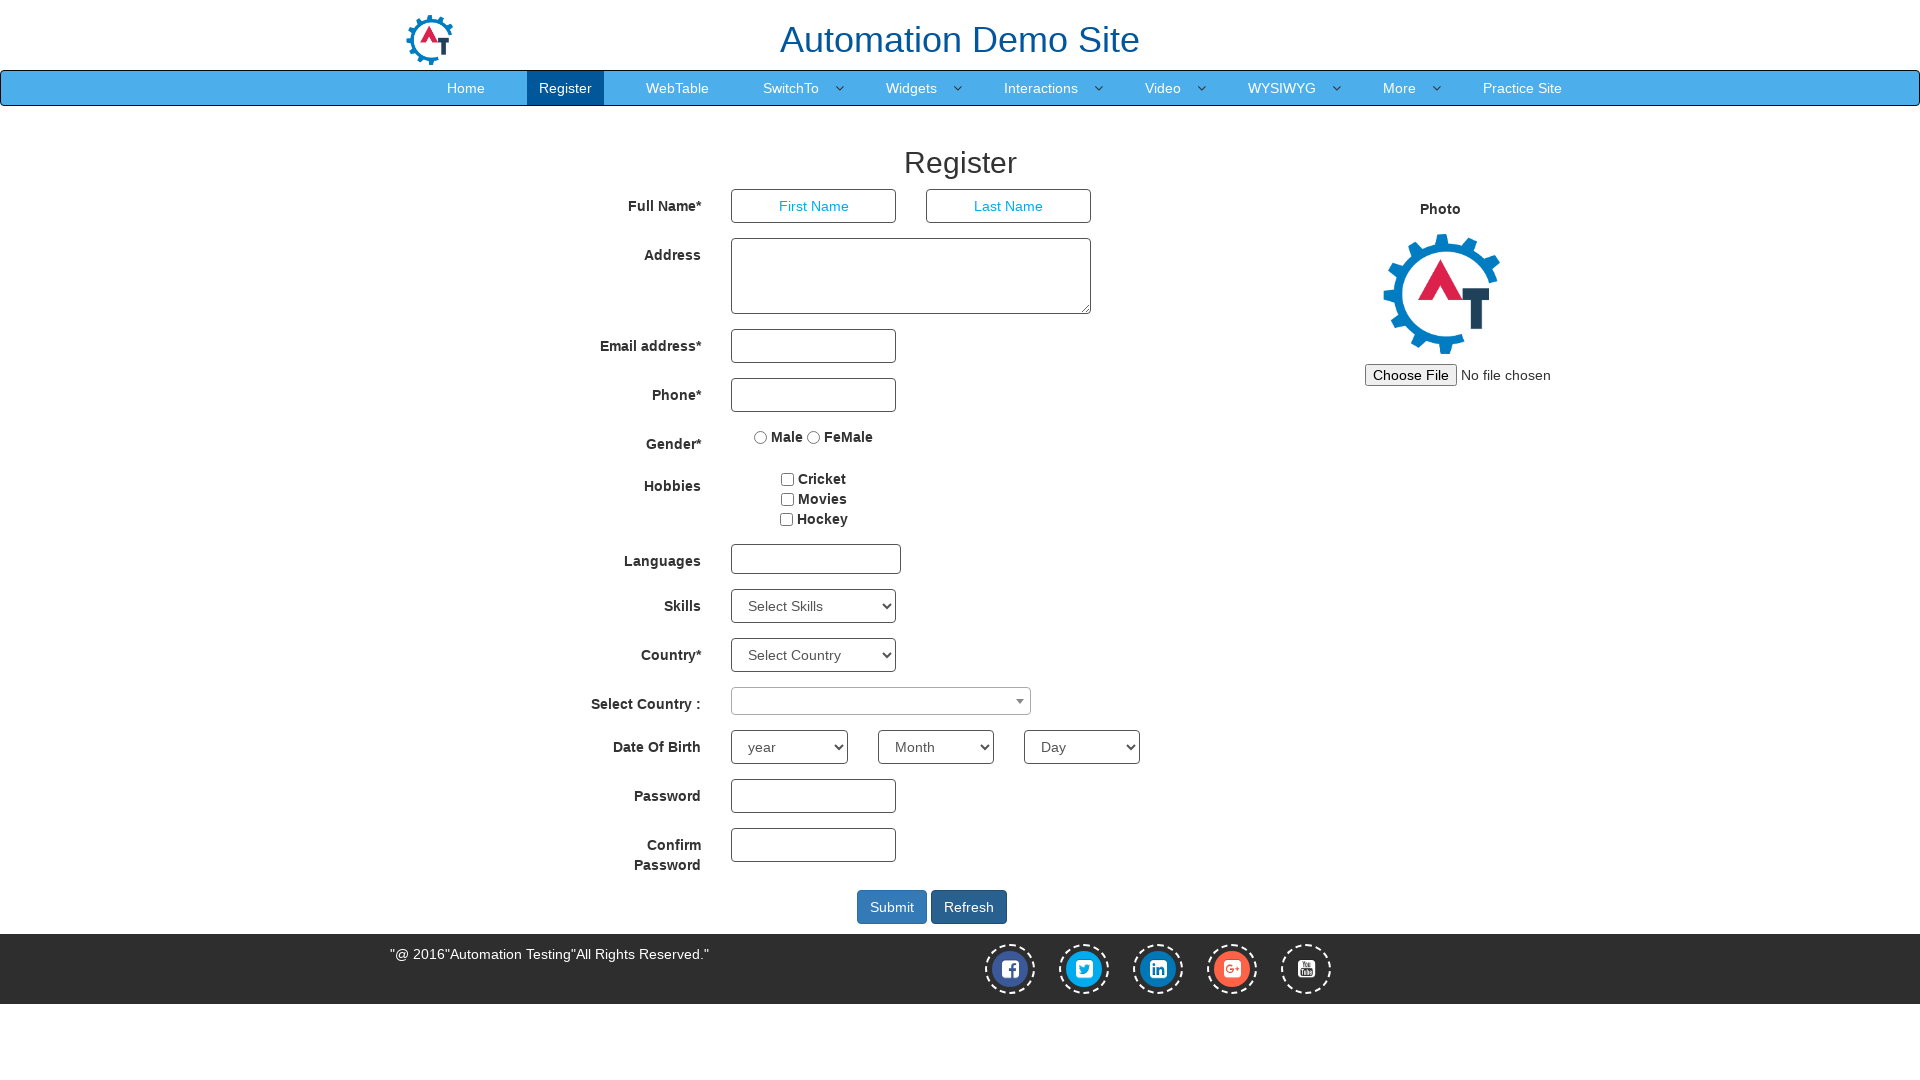

Clicked button (iteration 4) at (969, 907) on #Button1[type='button']
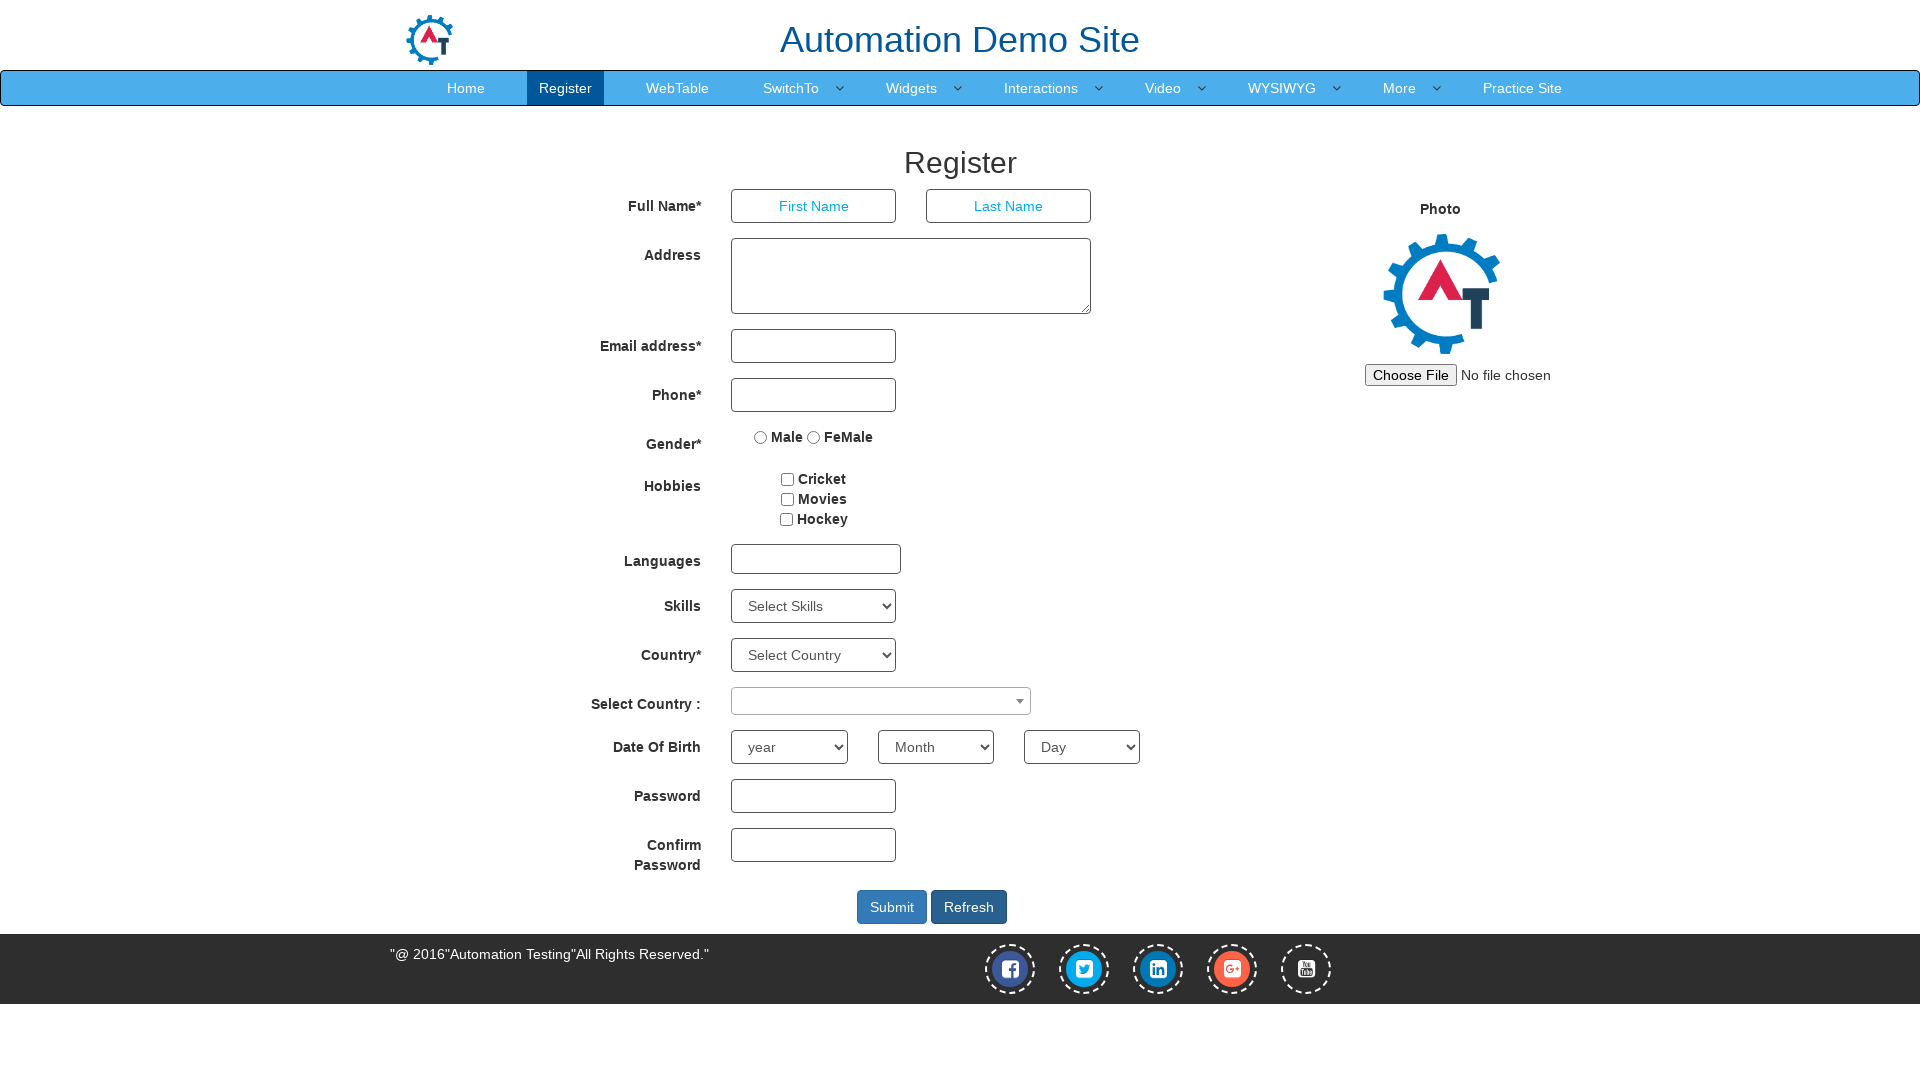

Waited 2 seconds for updates after button click (iteration 4)
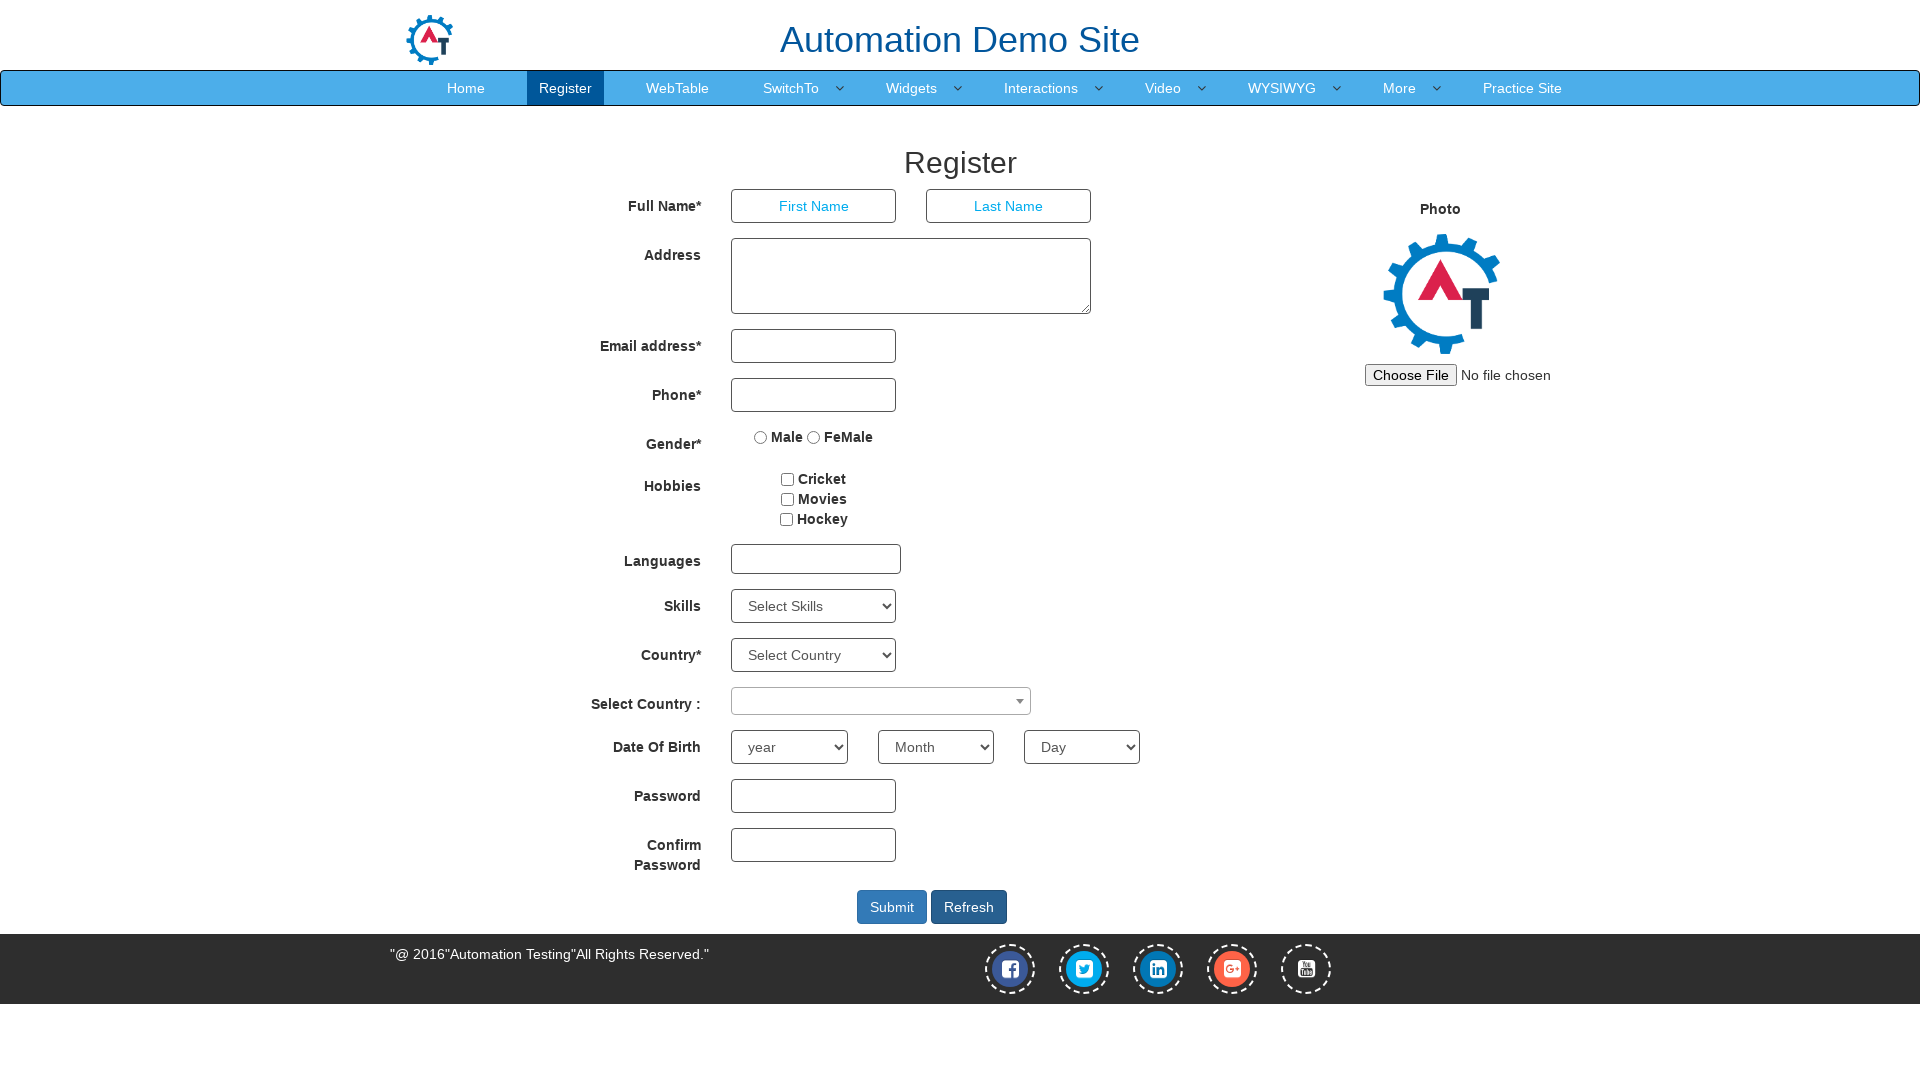

Verified button is visible and accessible (iteration 4)
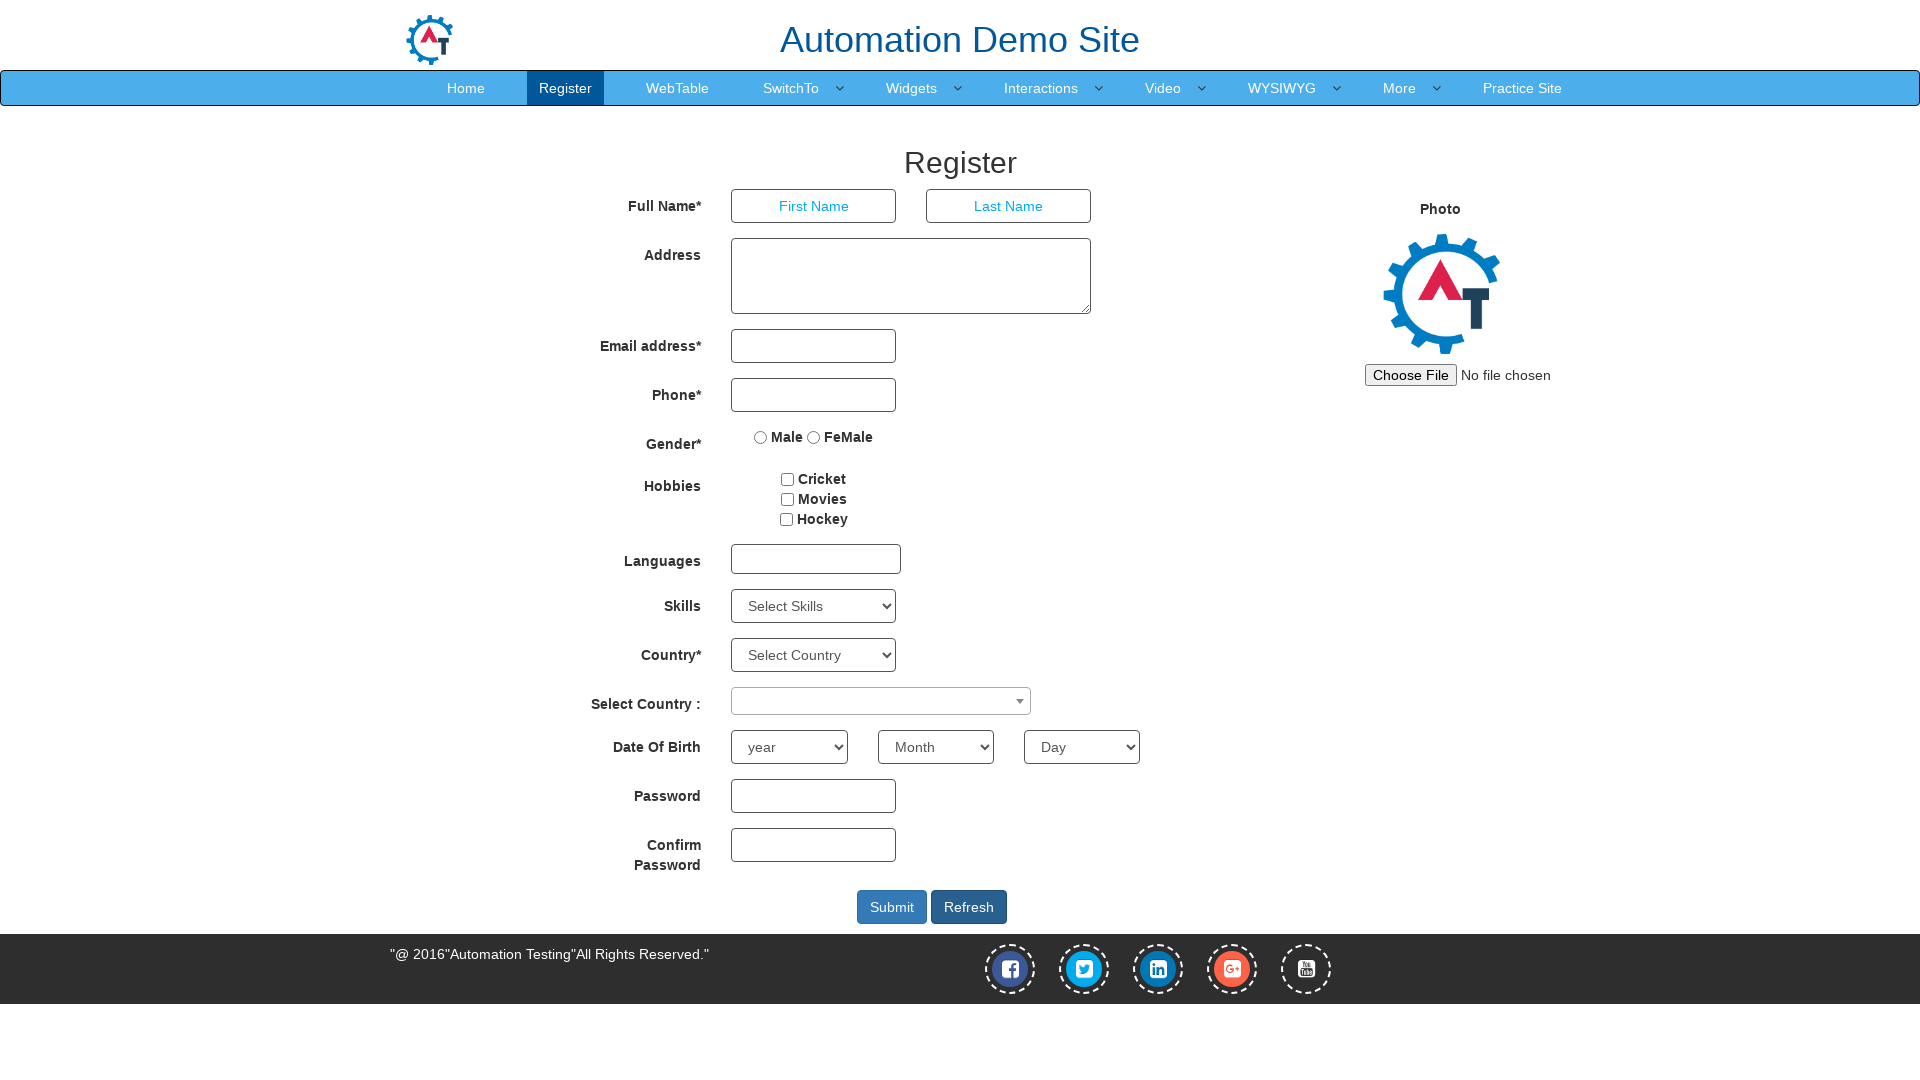

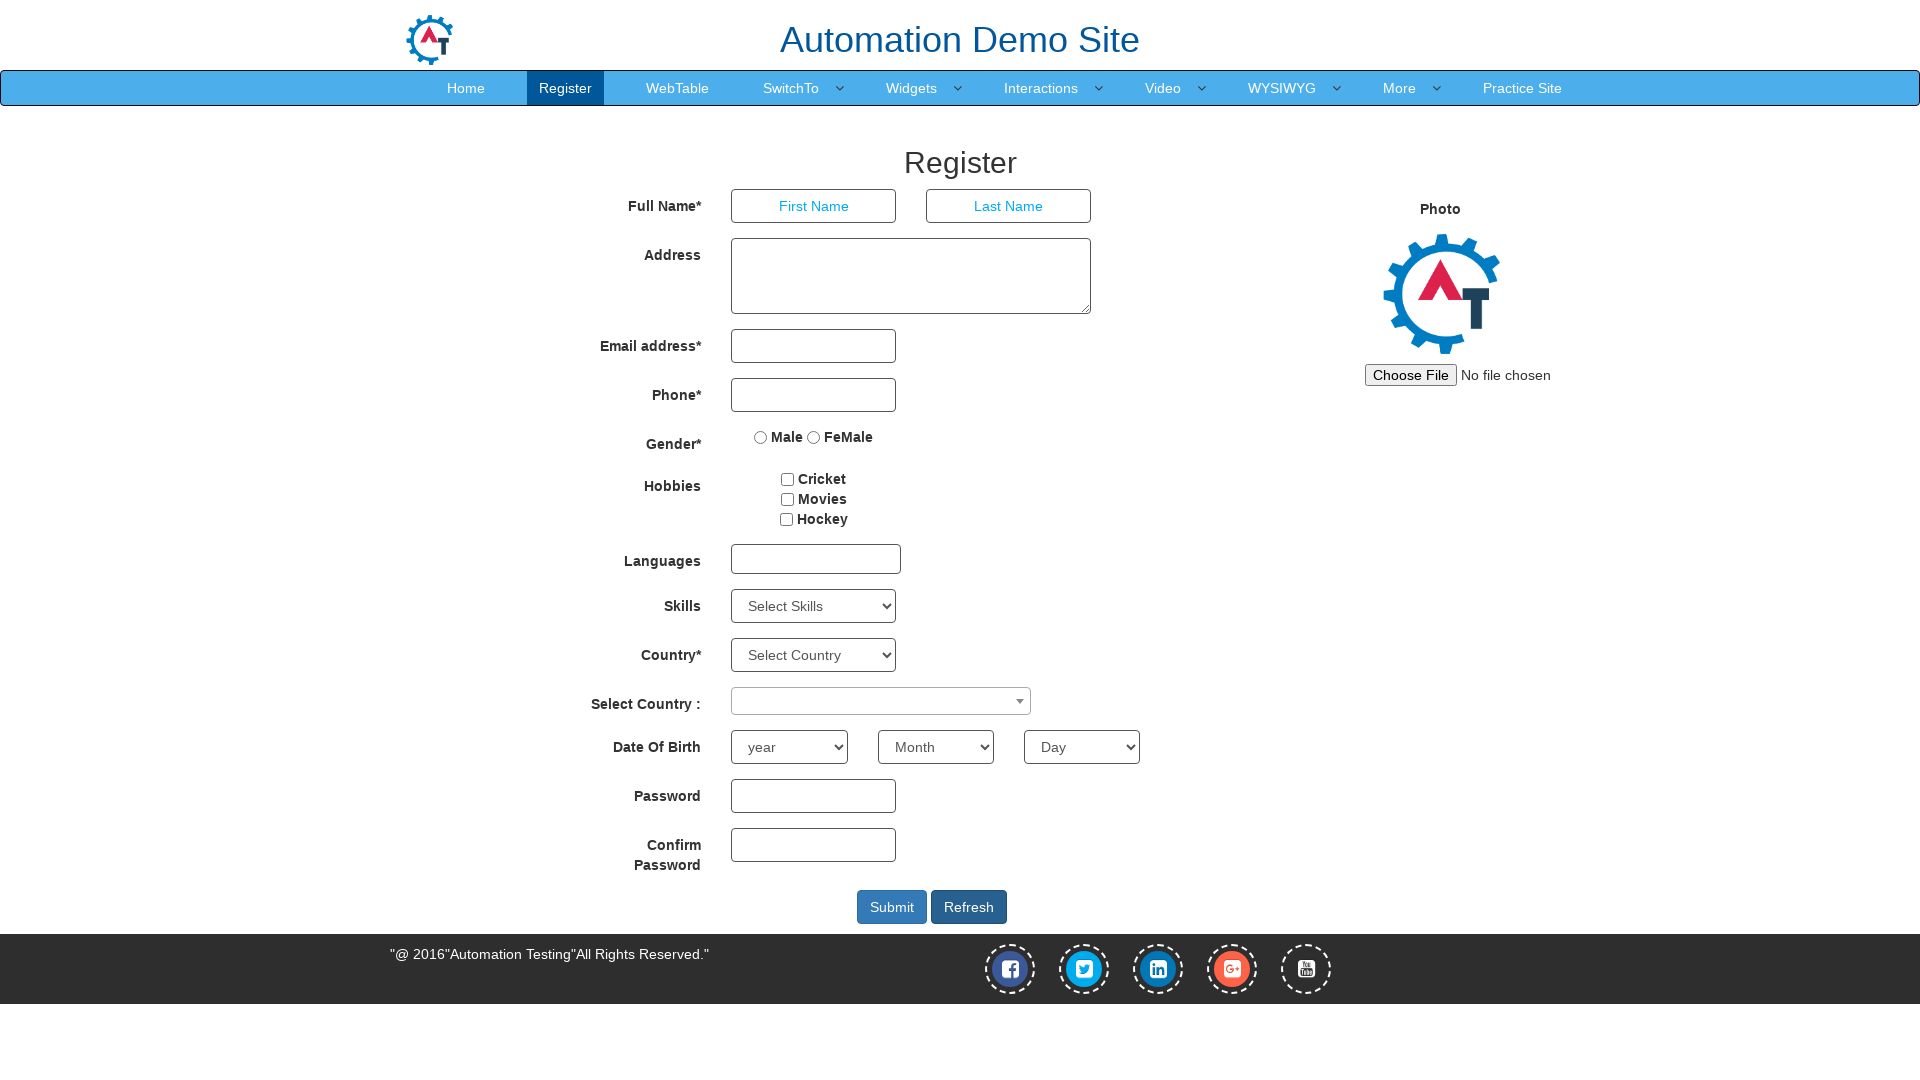